Tests various select menu interactions on DemoQA including dropdown selection, single select, old style select menu, multiselect dropdown, and standard multi-select elements.

Starting URL: https://demoqa.com/select-menu

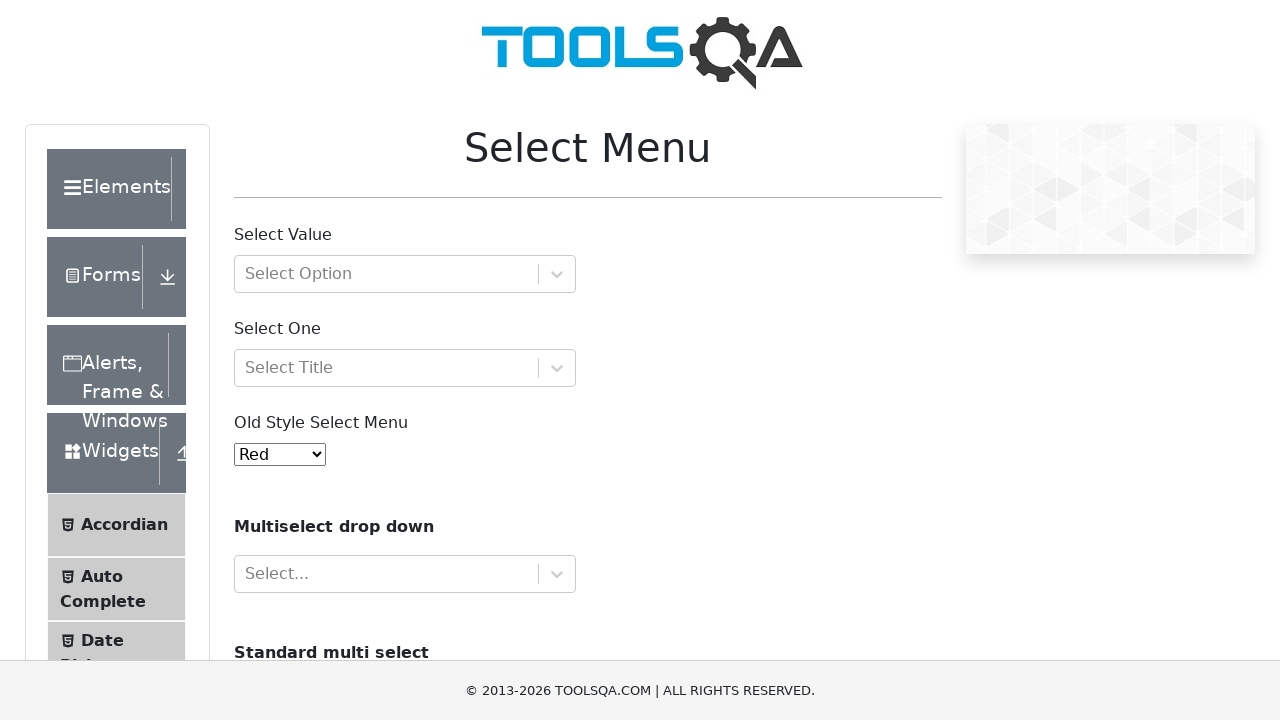

Clicked Select Value dropdown at (386, 274) on xpath=//div[@id='withOptGroup']/div/div
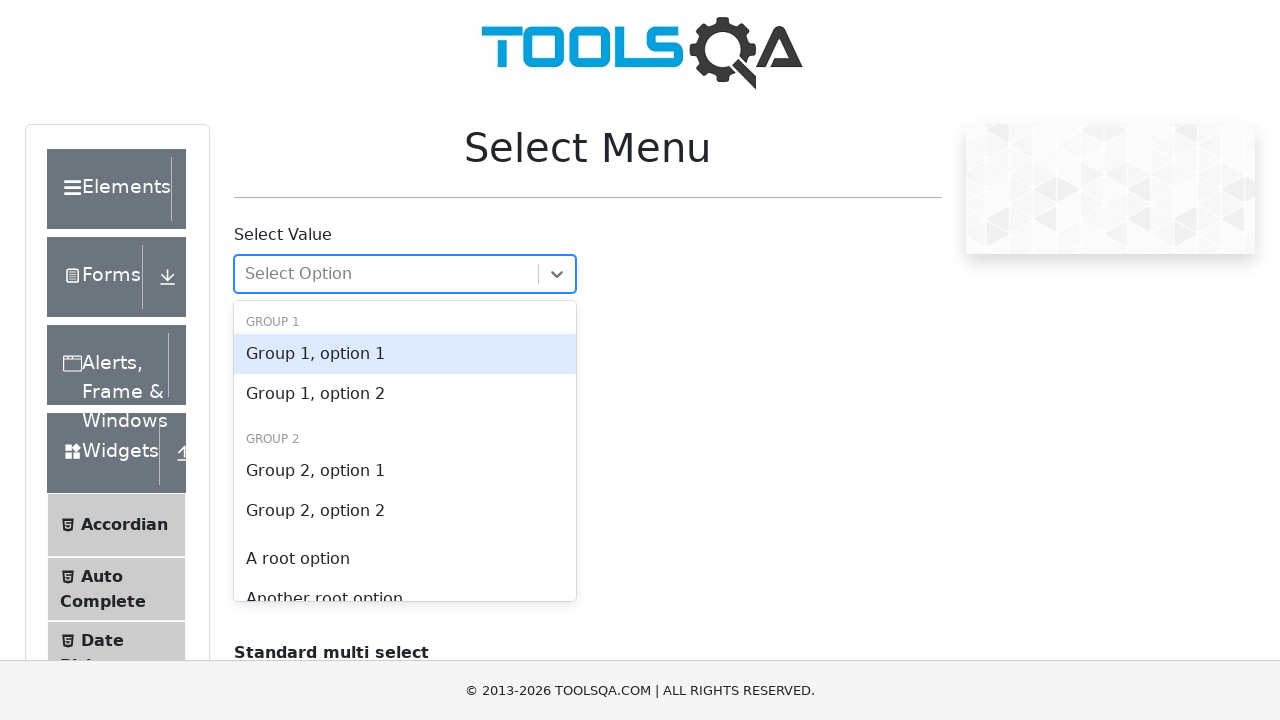

Waited for Select Value dropdown options to load
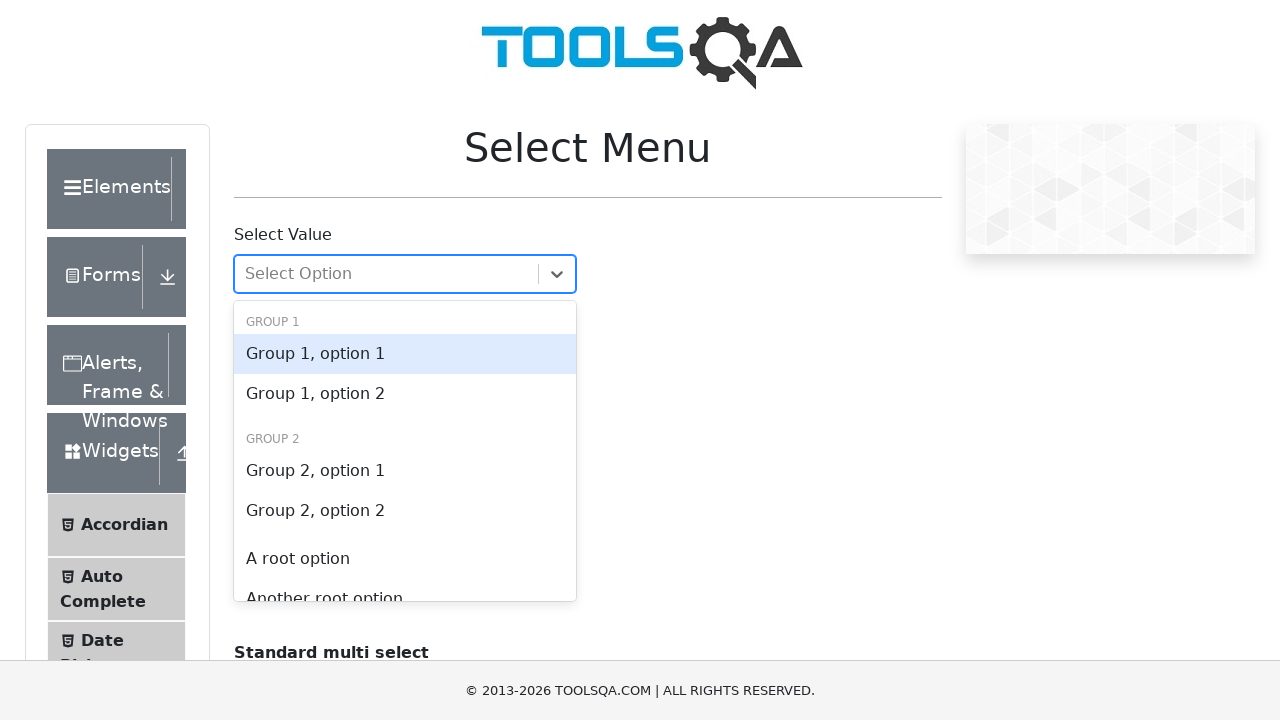

Selected 'Group 2, option 1' from Select Value dropdown at (405, 471) on #react-select-2-option-1-0
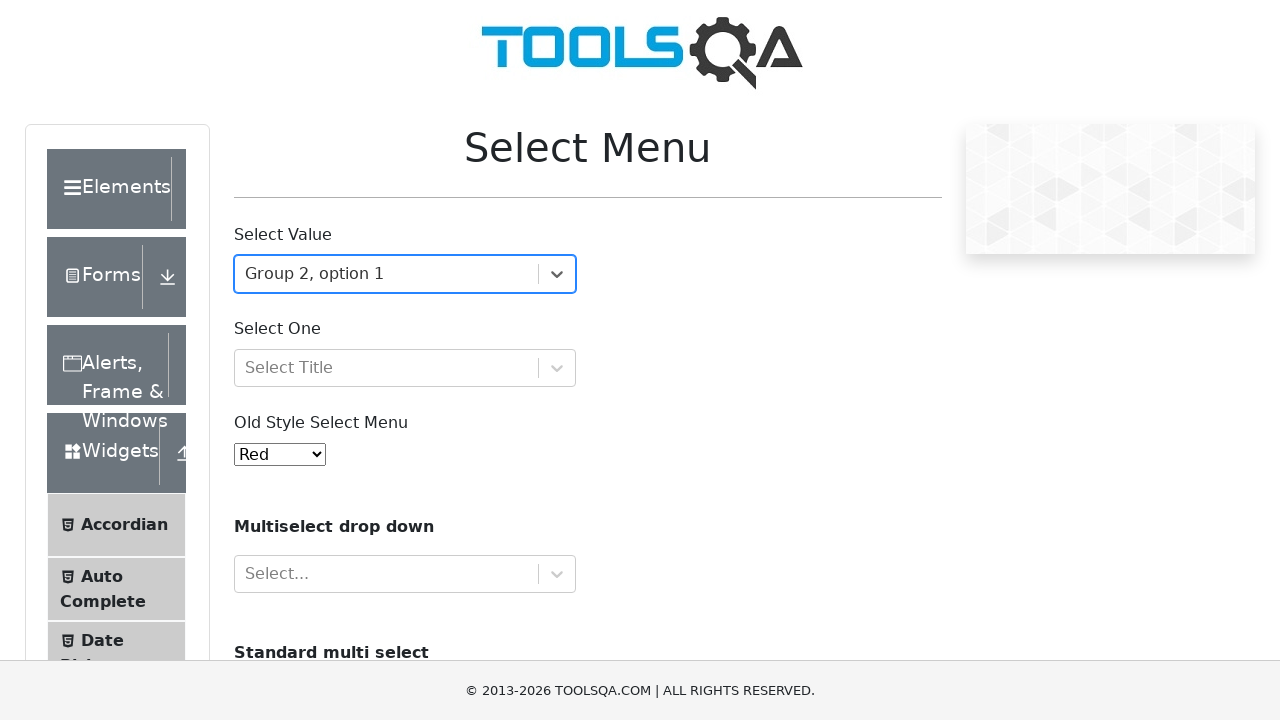

Clicked Select One dropdown at (405, 368) on xpath=//div[@id='selectOne']
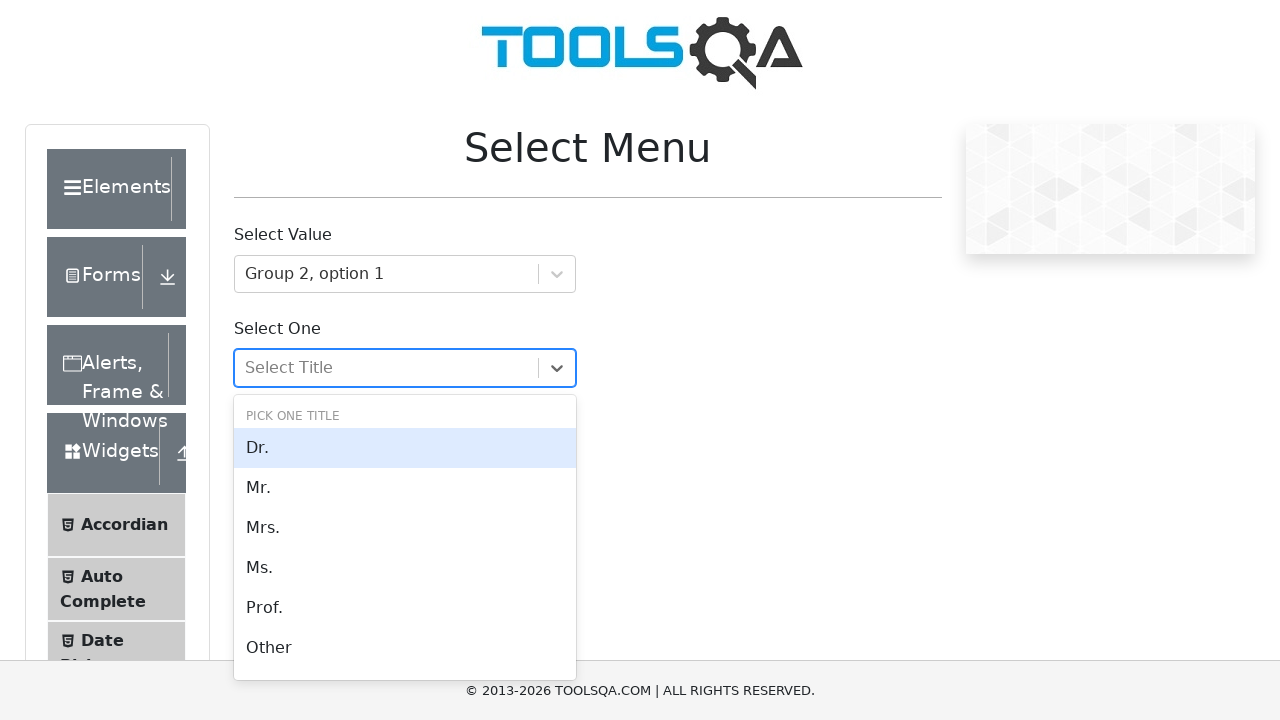

Selected an option from Select One dropdown at (405, 608) on xpath=//div[@id='react-select-3-option-0-4']
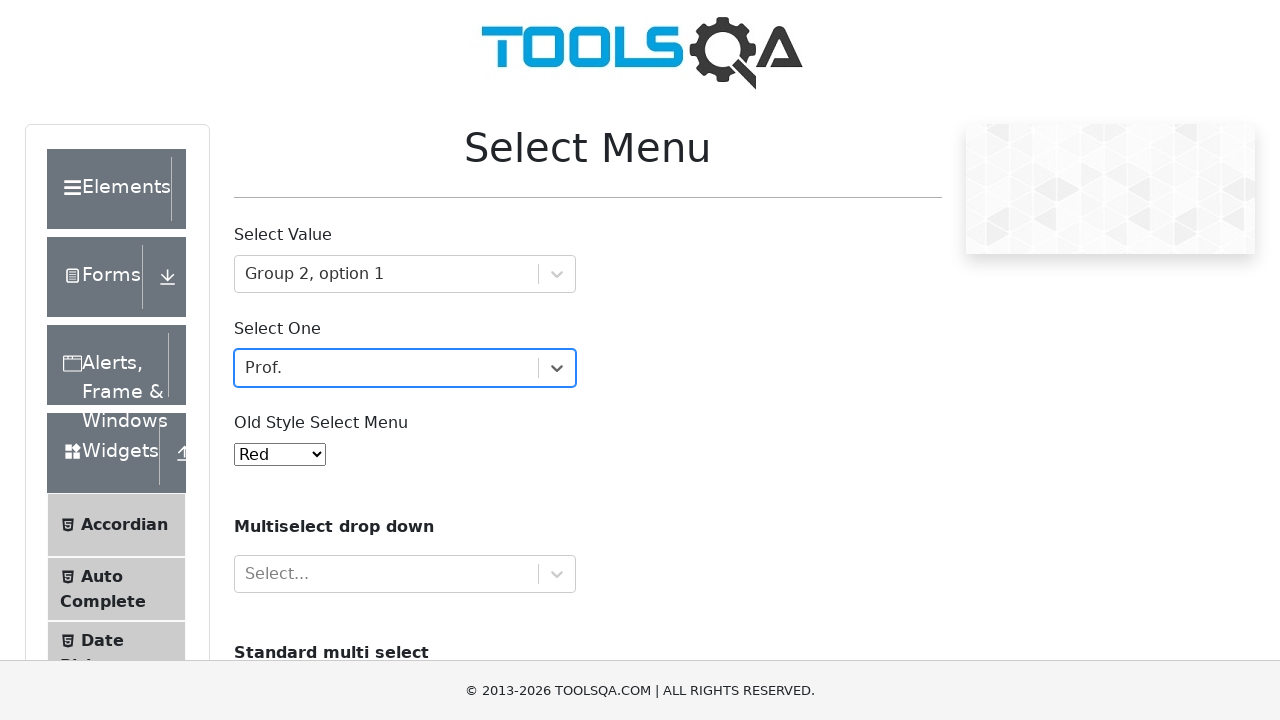

Selected option by index 3 from Old Select Menu on select#oldSelectMenu
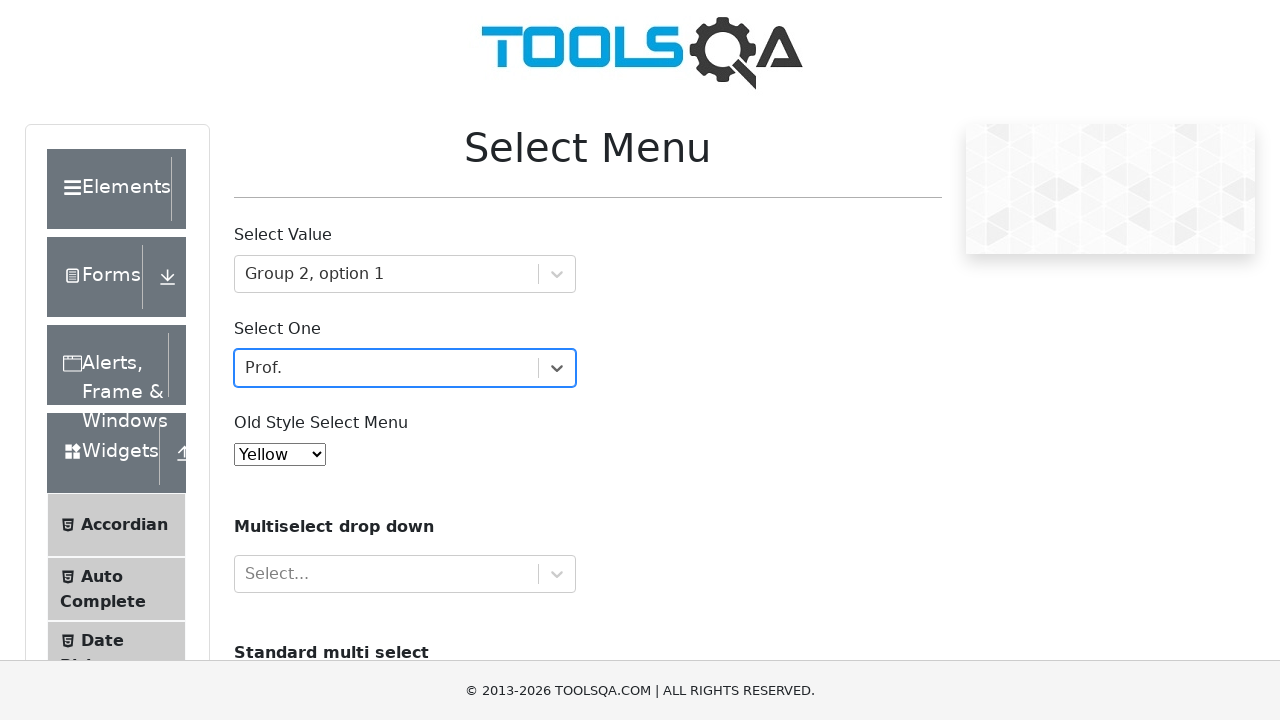

Clicked Multiselect dropdown at (386, 574) on xpath=//div[@id='selectMenuContainer']/div[7]/div/div/div/div
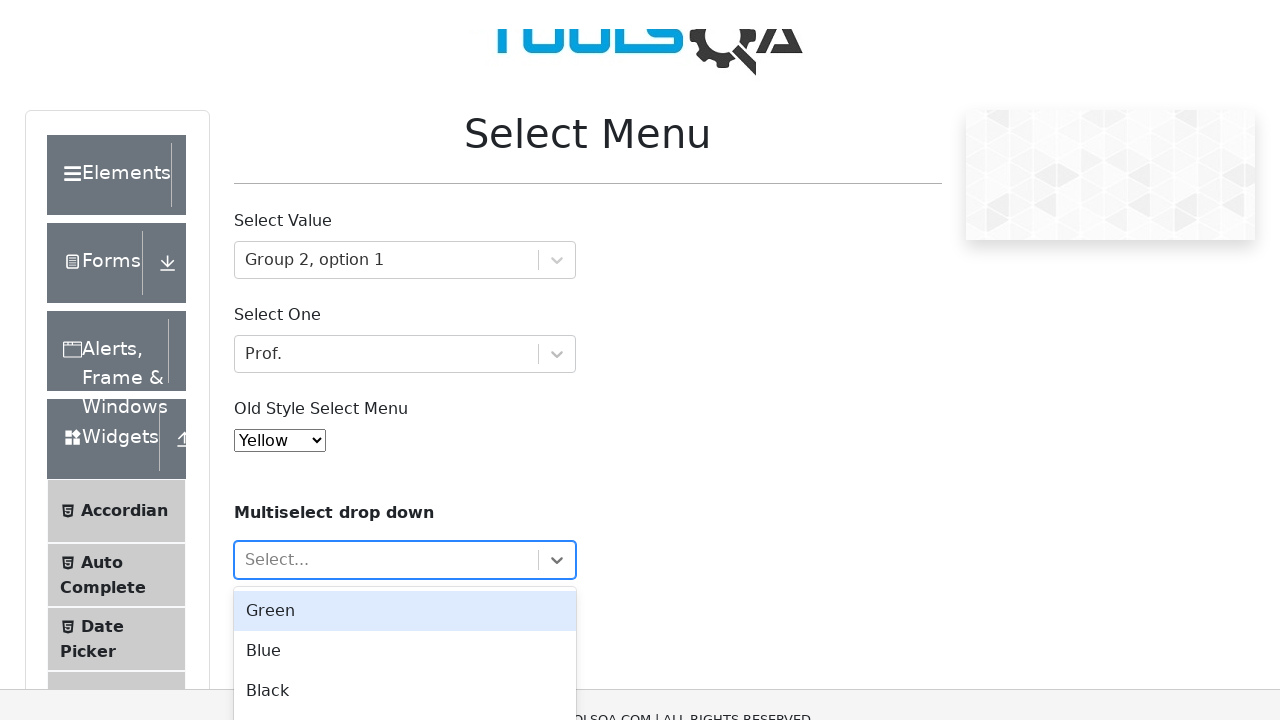

Selected option 3 from Multiselect dropdown at (405, 688) on xpath=//div[@id='react-select-4-option-3']
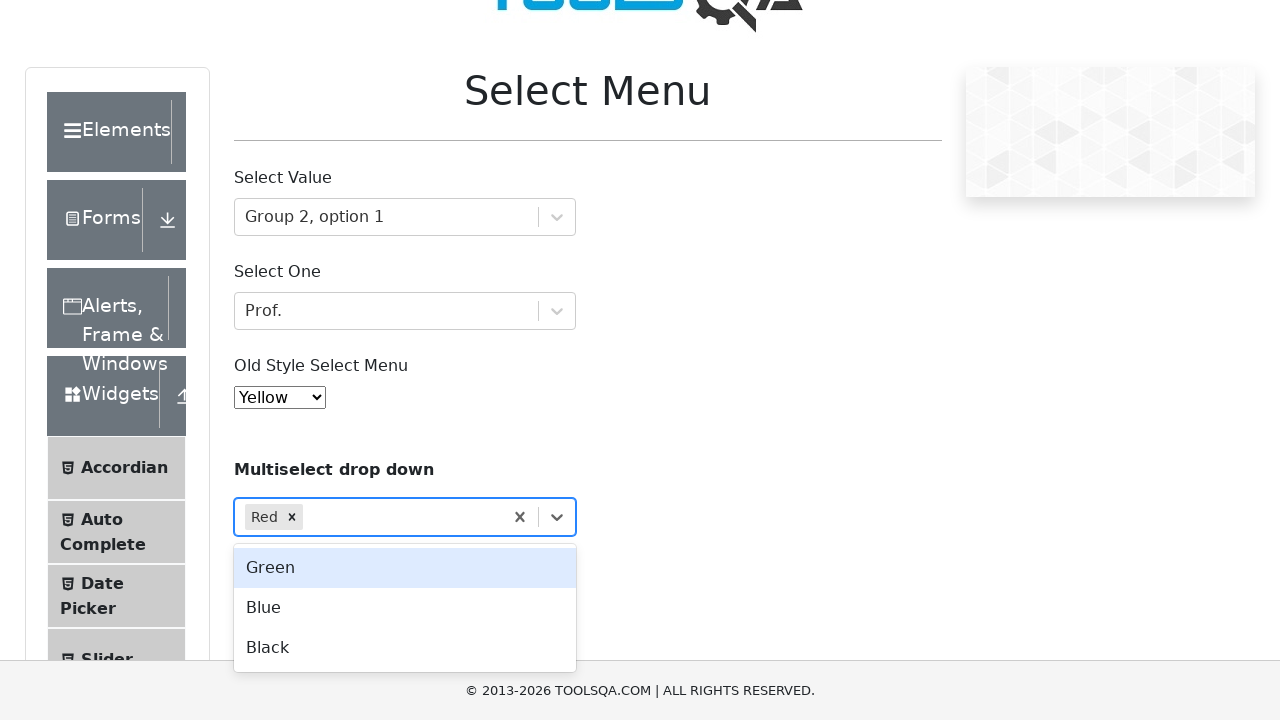

Selected option 0 from Multiselect dropdown at (405, 568) on xpath=//div[@id='react-select-4-option-0']
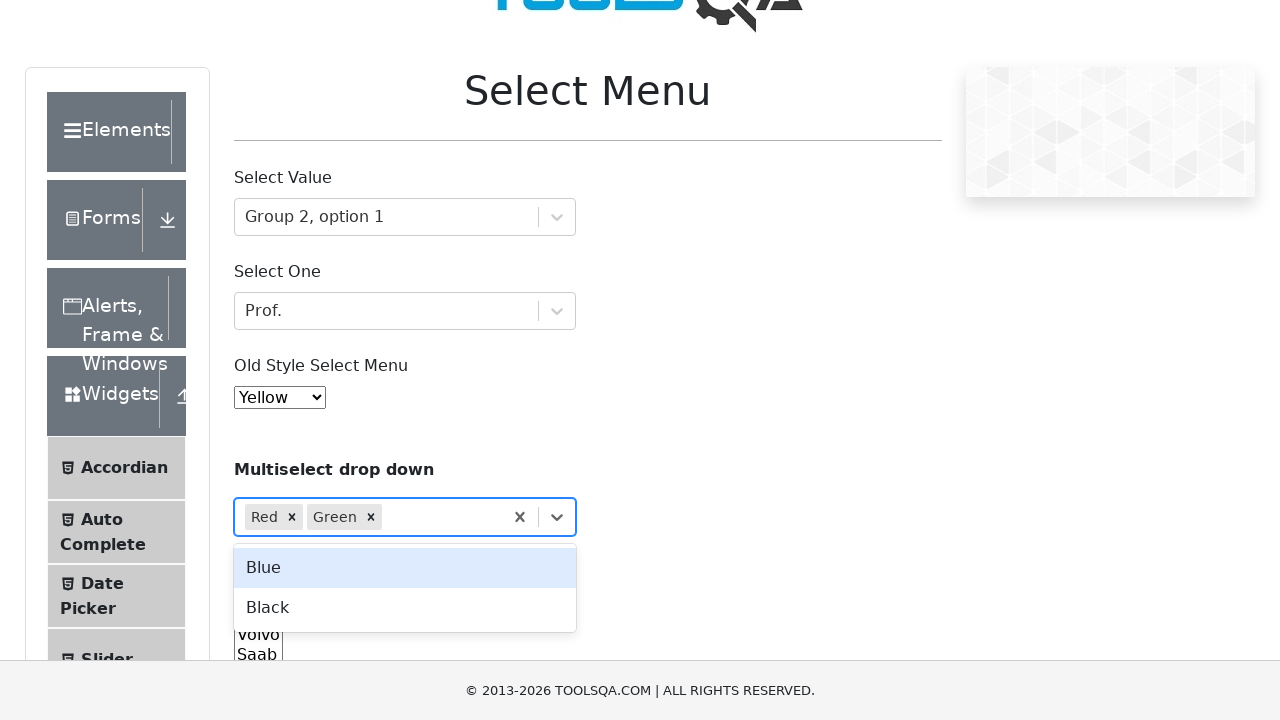

Selected option 1 from Multiselect dropdown at (405, 568) on xpath=//div[@id='react-select-4-option-1']
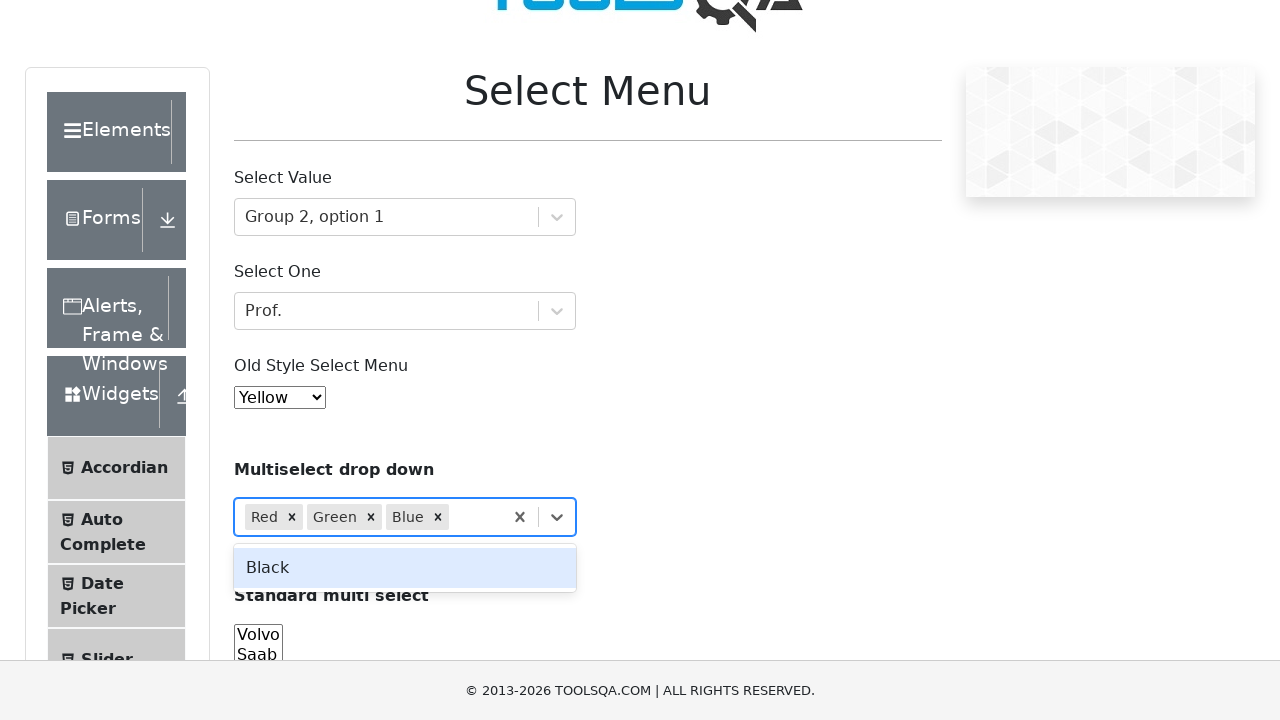

Selected 'Volvo' from standard multi-select element on select#cars
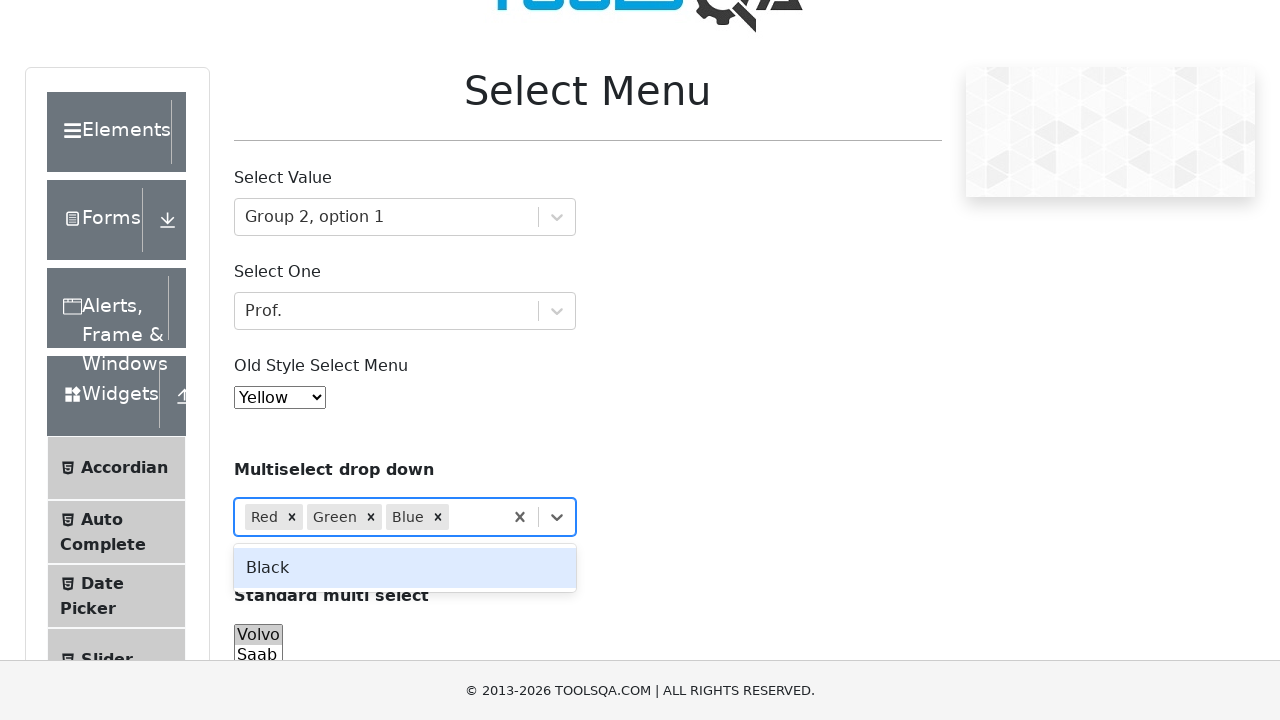

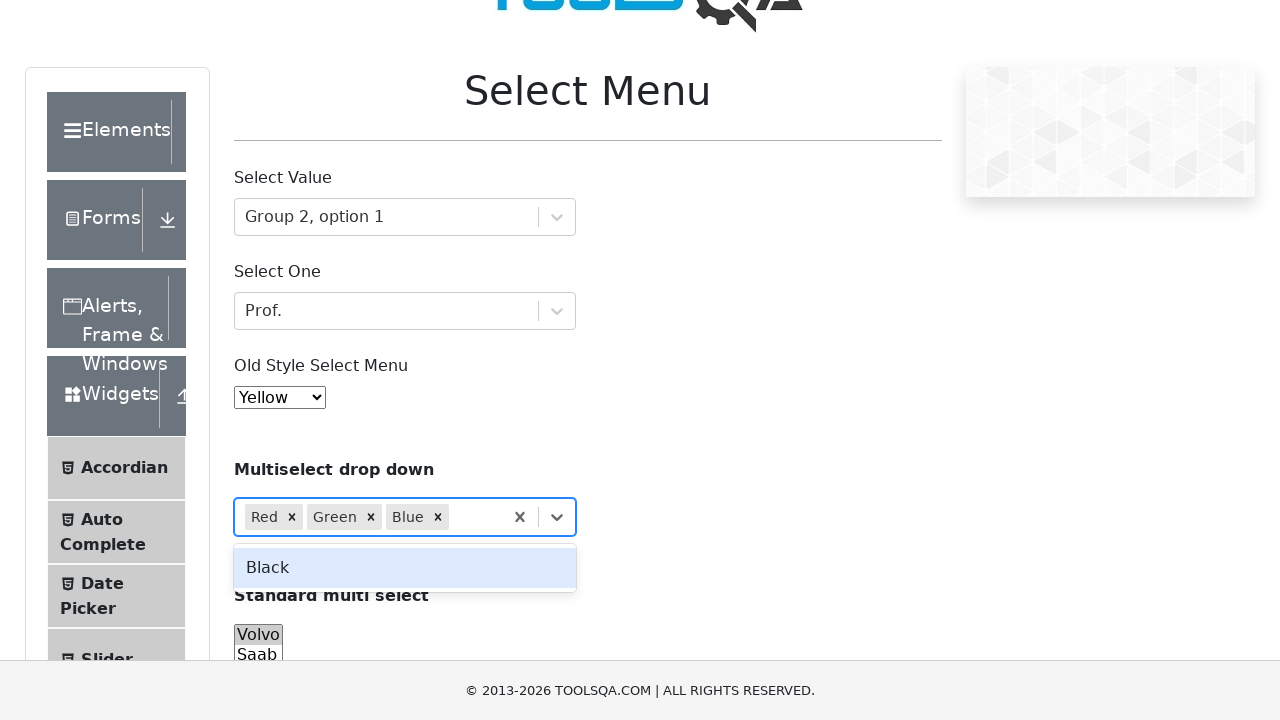